Tests the course search functionality on a Thai university course catalog by entering a search query, submitting the search, and clicking on the first search result to view program details.

Starting URL: https://course.mytcas.com

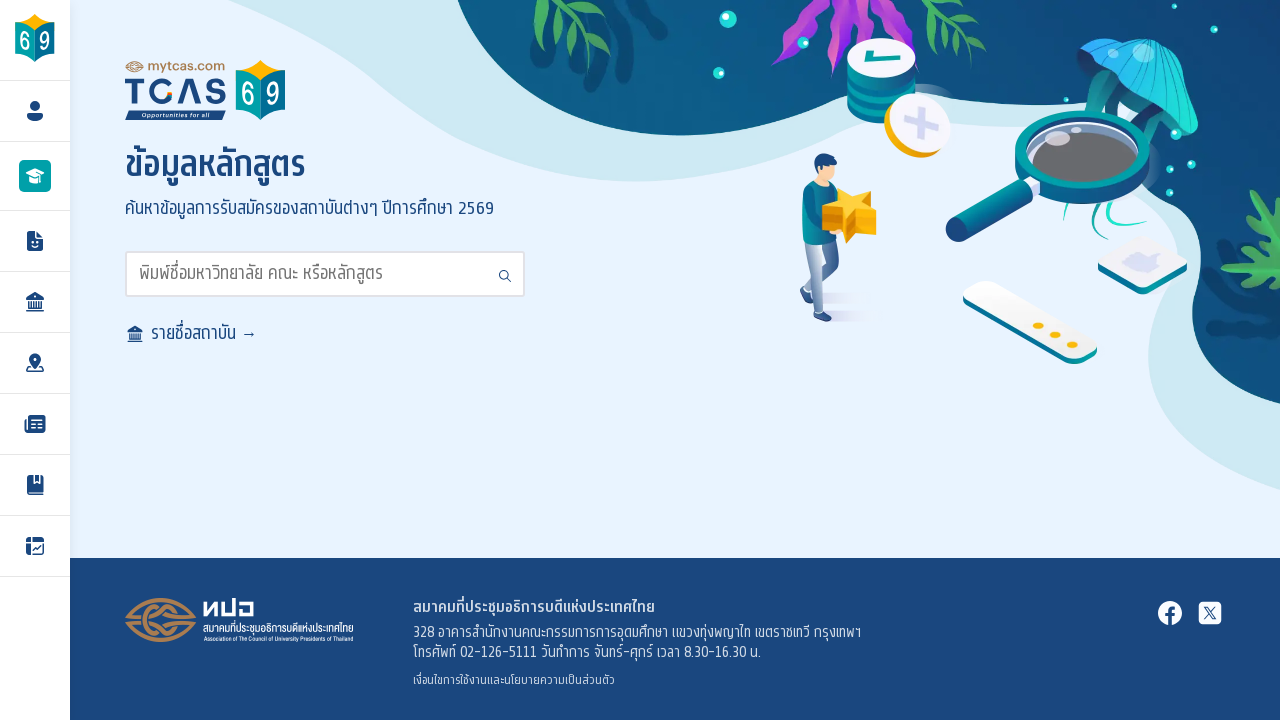

Search input field is ready
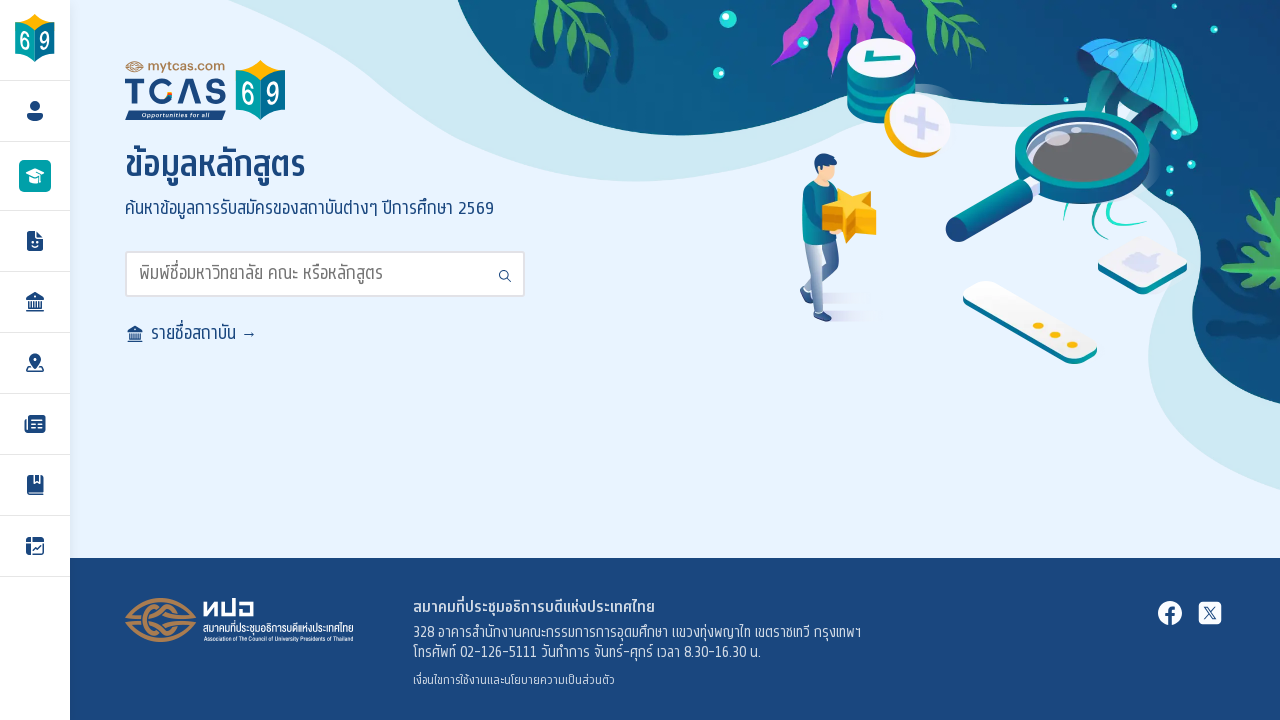

Cleared search input field on input#search
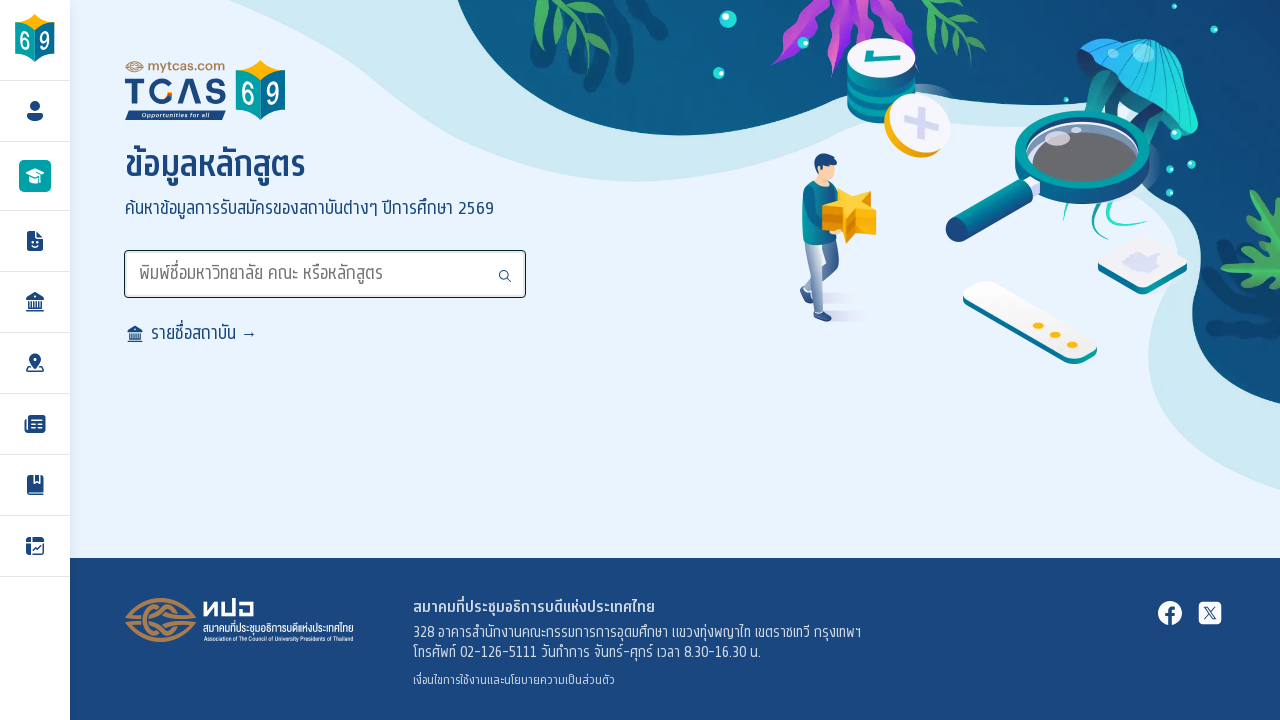

Typed search query 'วิศวกรรมปัญญาประดิษฐ์' (Artificial Intelligence Engineering) into search field on input#search
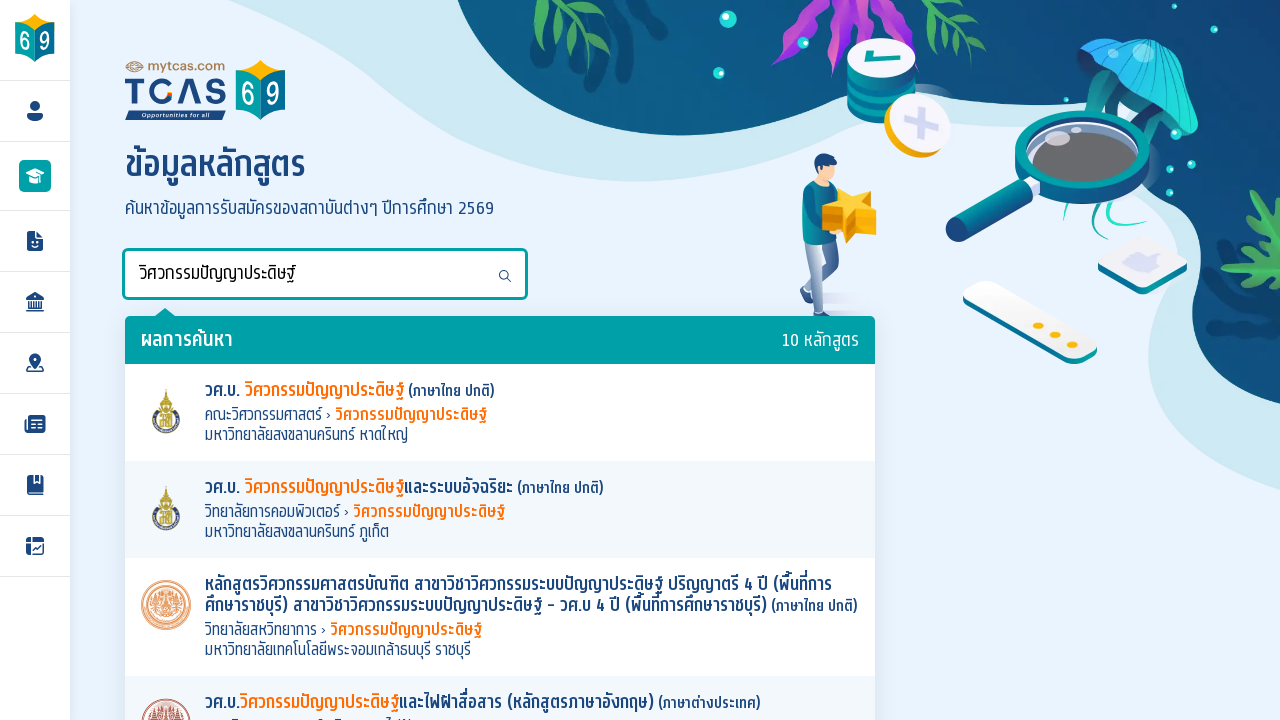

Pressed Enter to submit search query
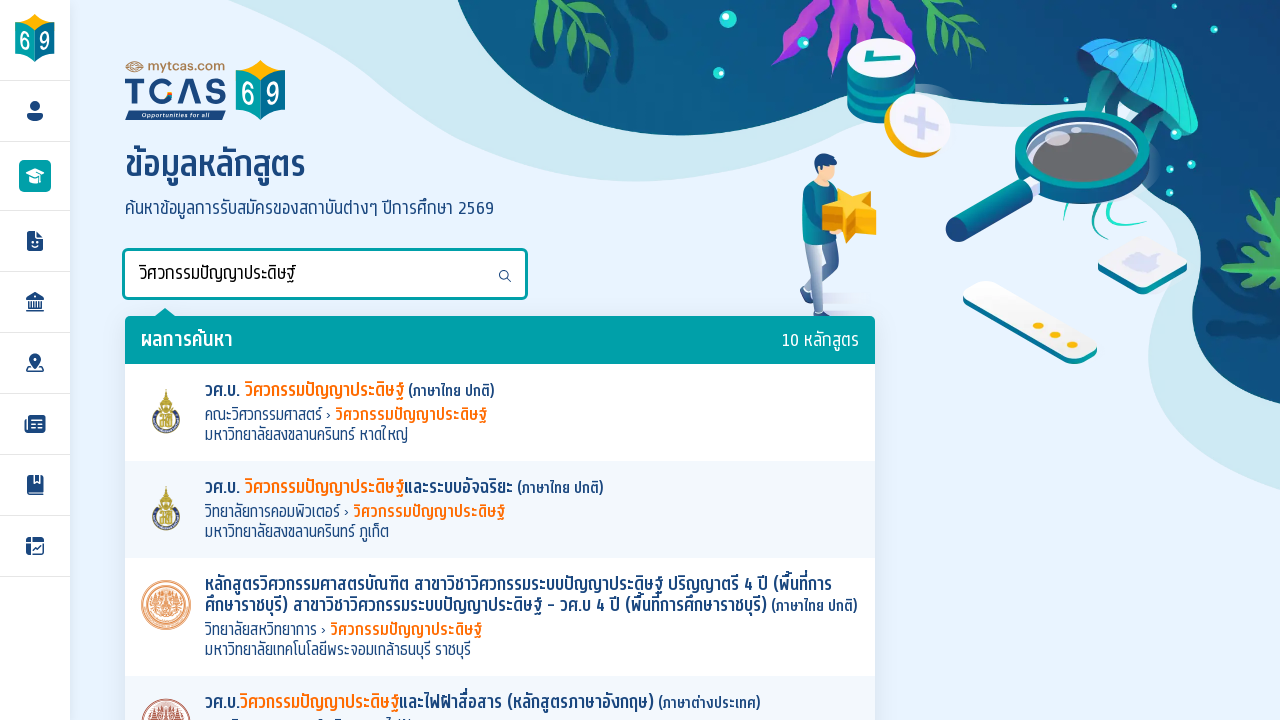

Search results loaded successfully
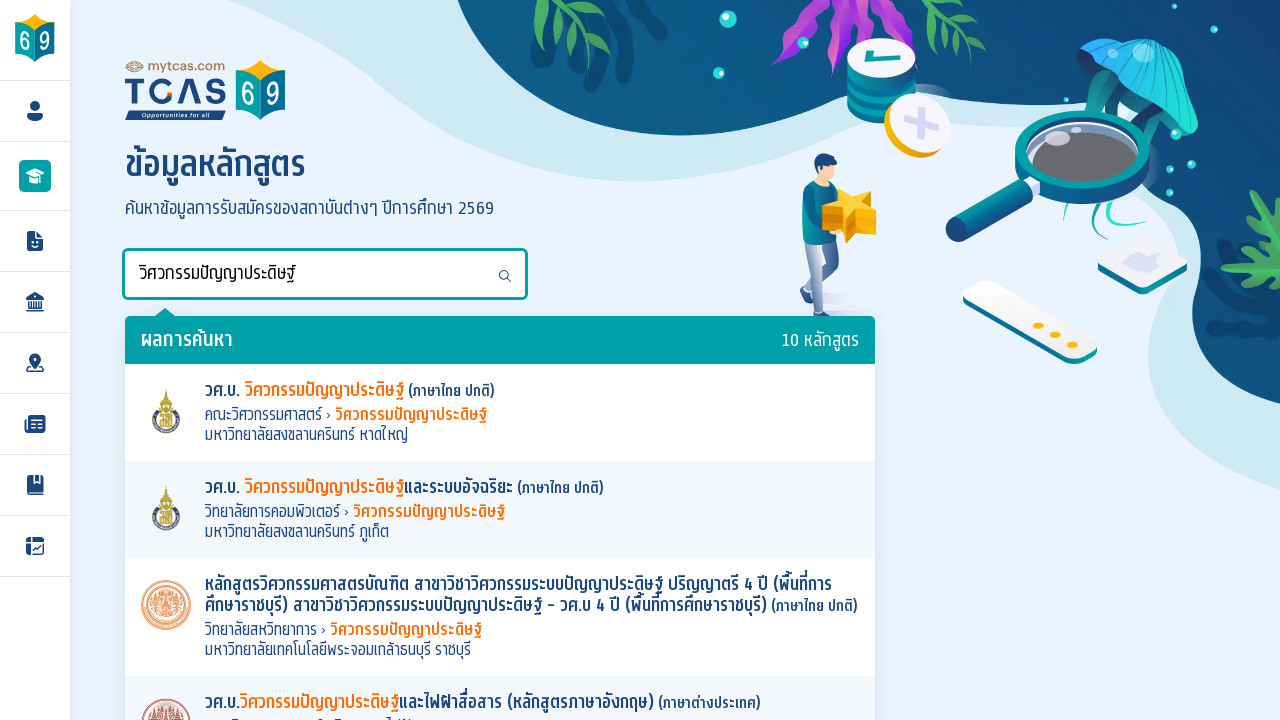

Clicked on first search result to view program details at (500, 412) on .t-programs li a >> nth=0
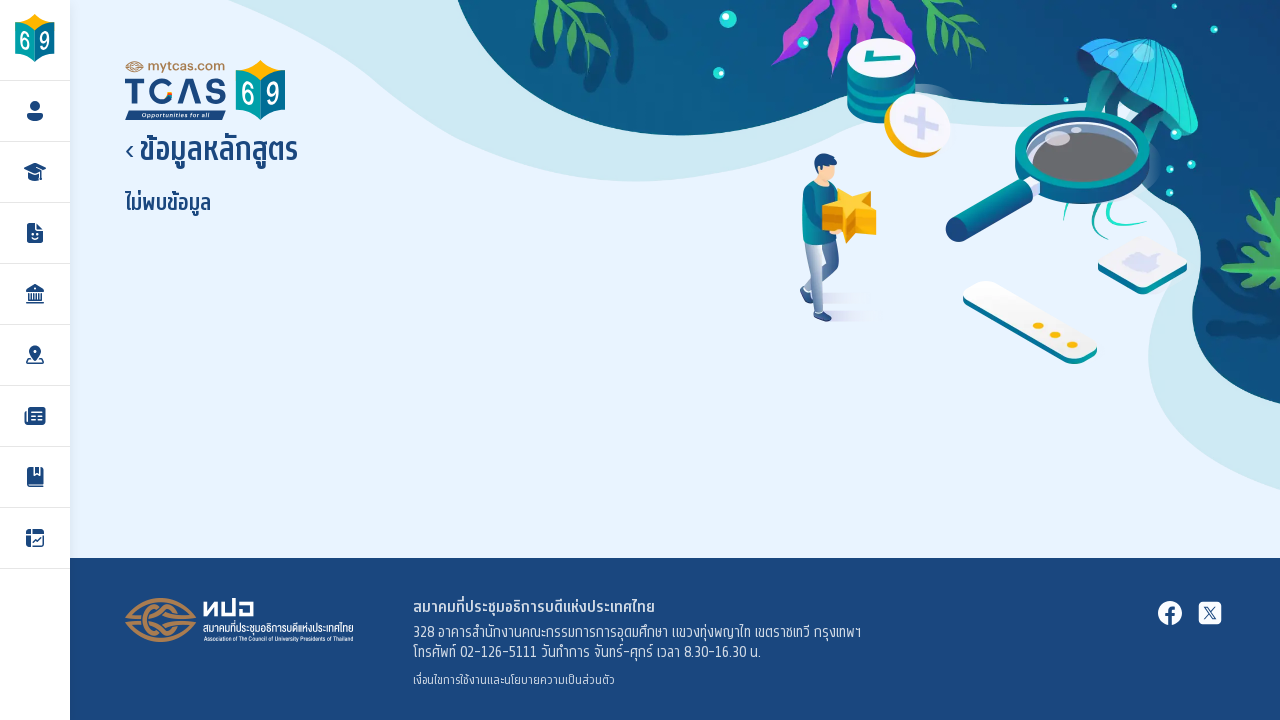

Program details page loaded with tuition fee information visible
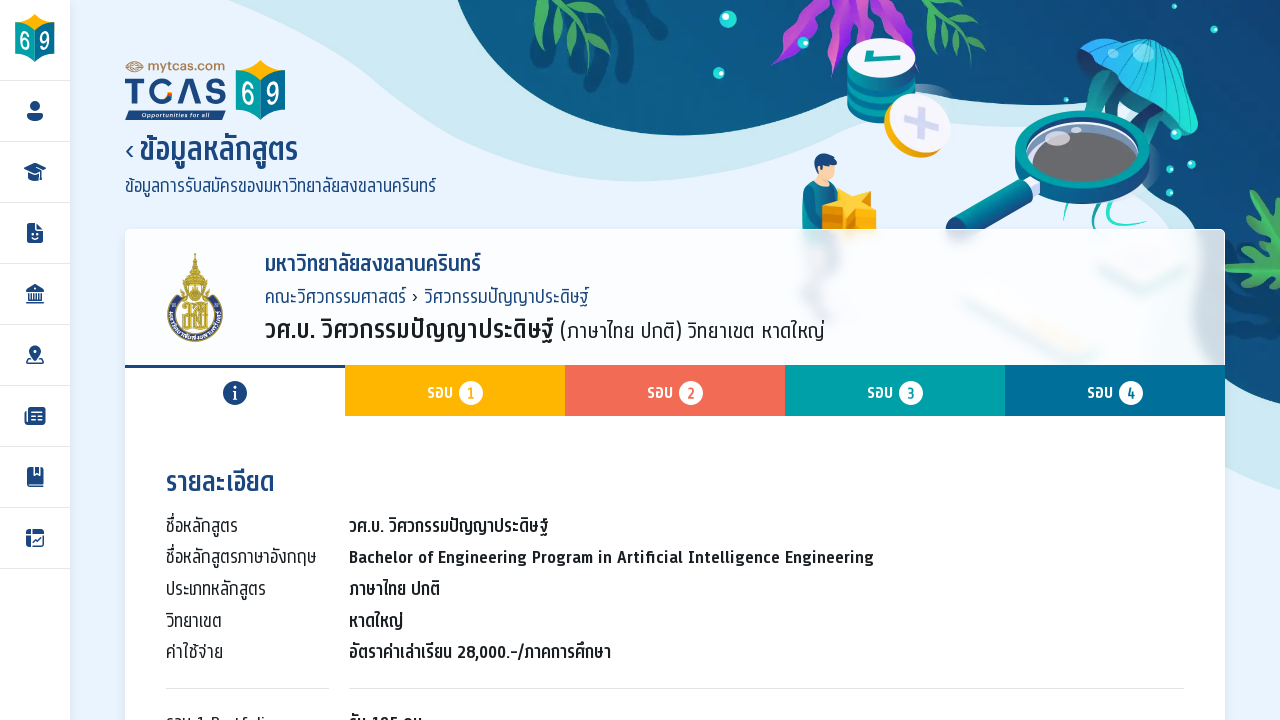

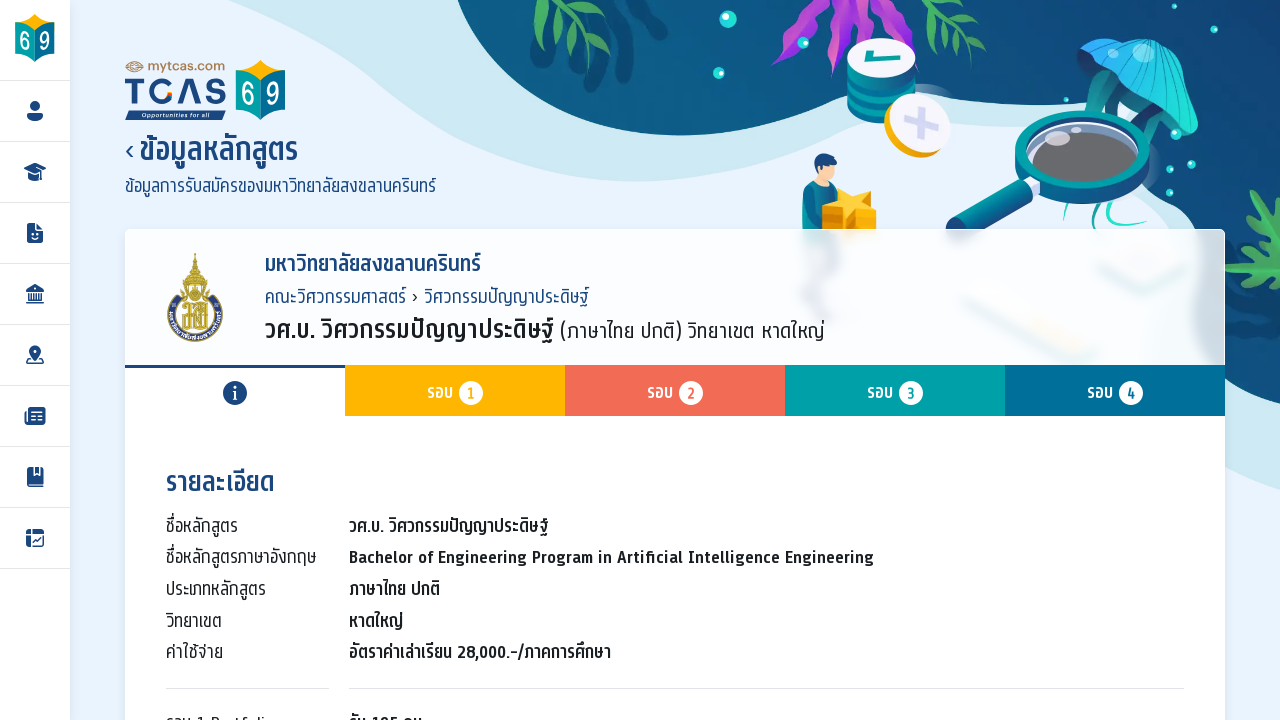